Tests a web form by filling text input, password, textarea fields, selecting a radio button, and submitting the form to verify successful submission.

Starting URL: https://bonigarcia.dev/selenium-webdriver-java/web-form.html

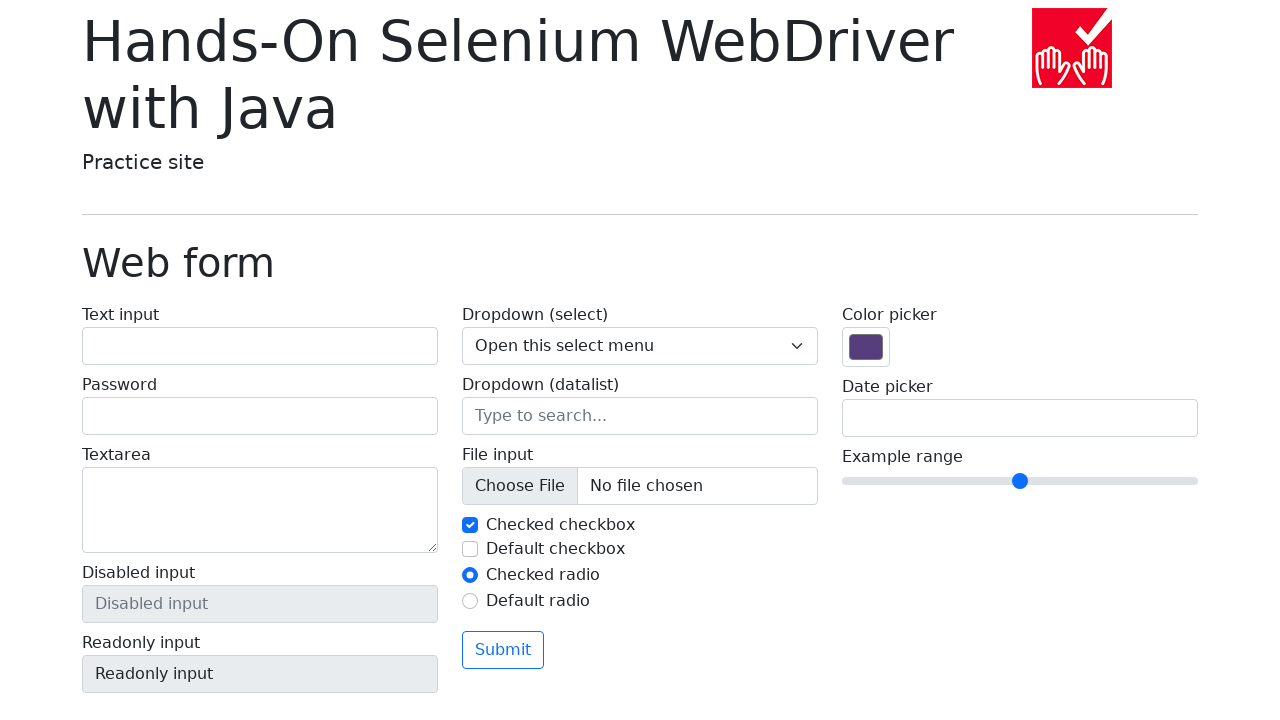

Navigated to web form page
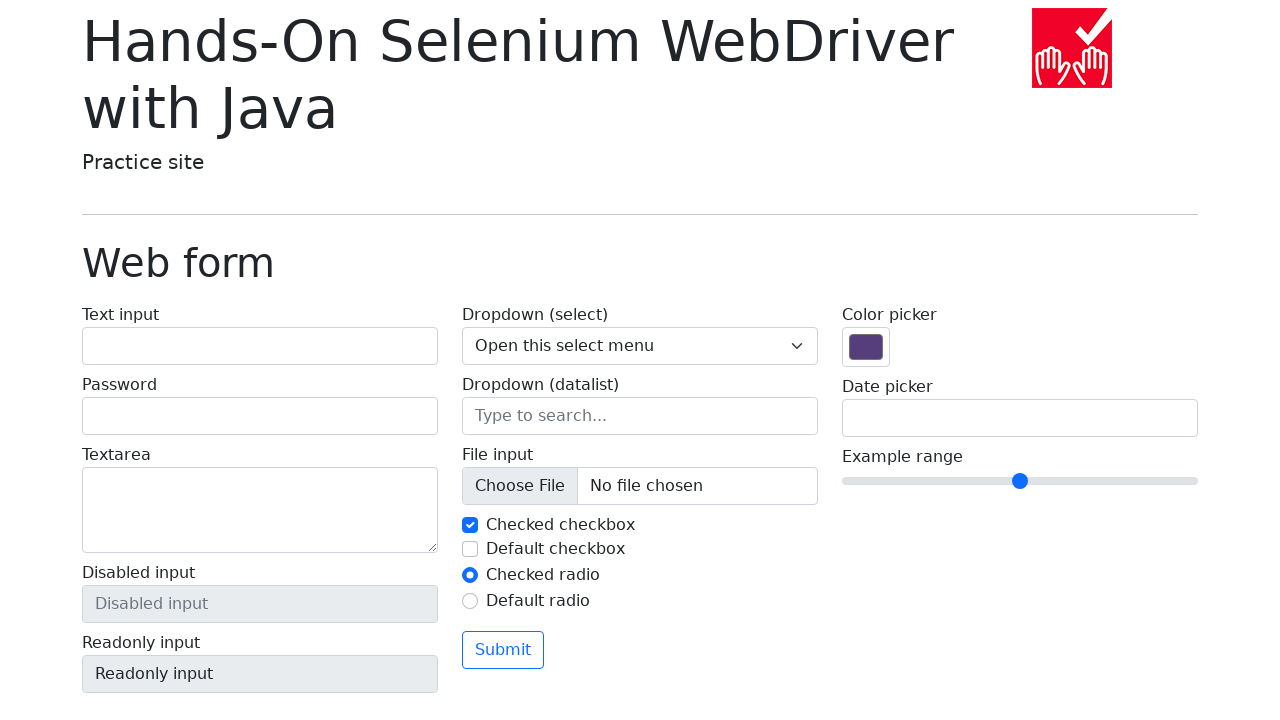

Filled text input field with 'Denis N' on #my-text-id
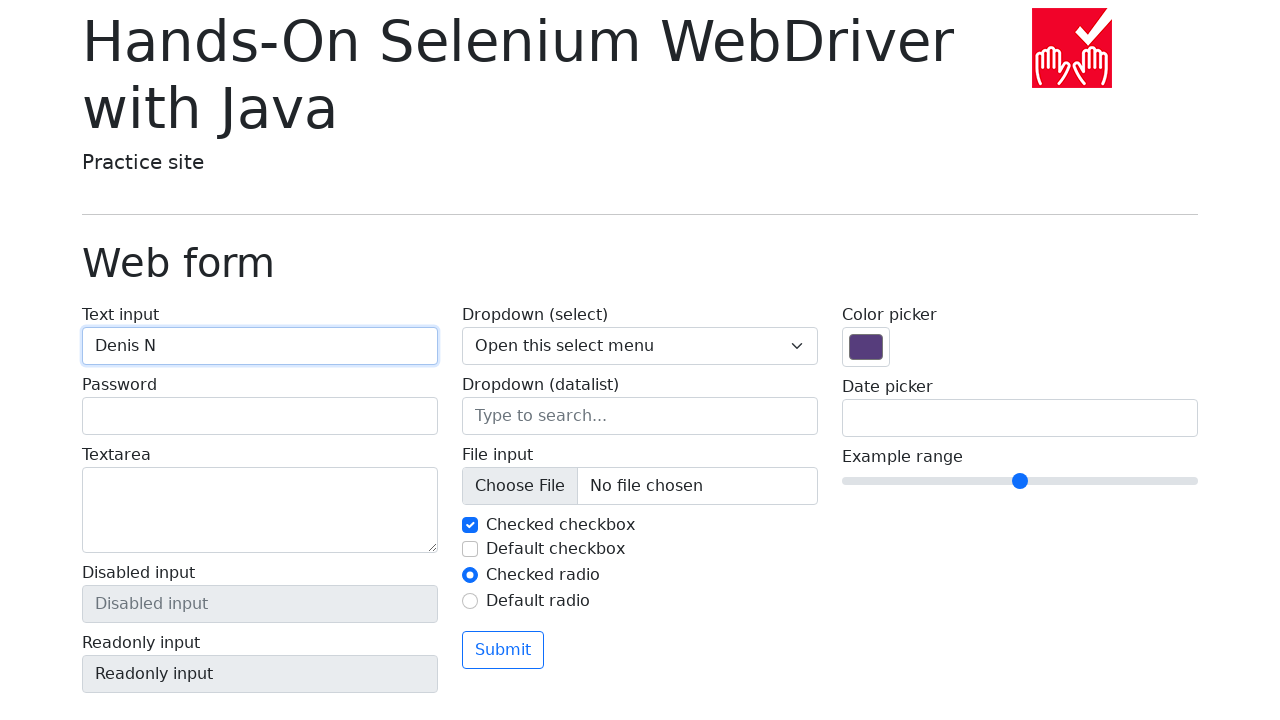

Filled password field with '123456' on input[name='my-password']
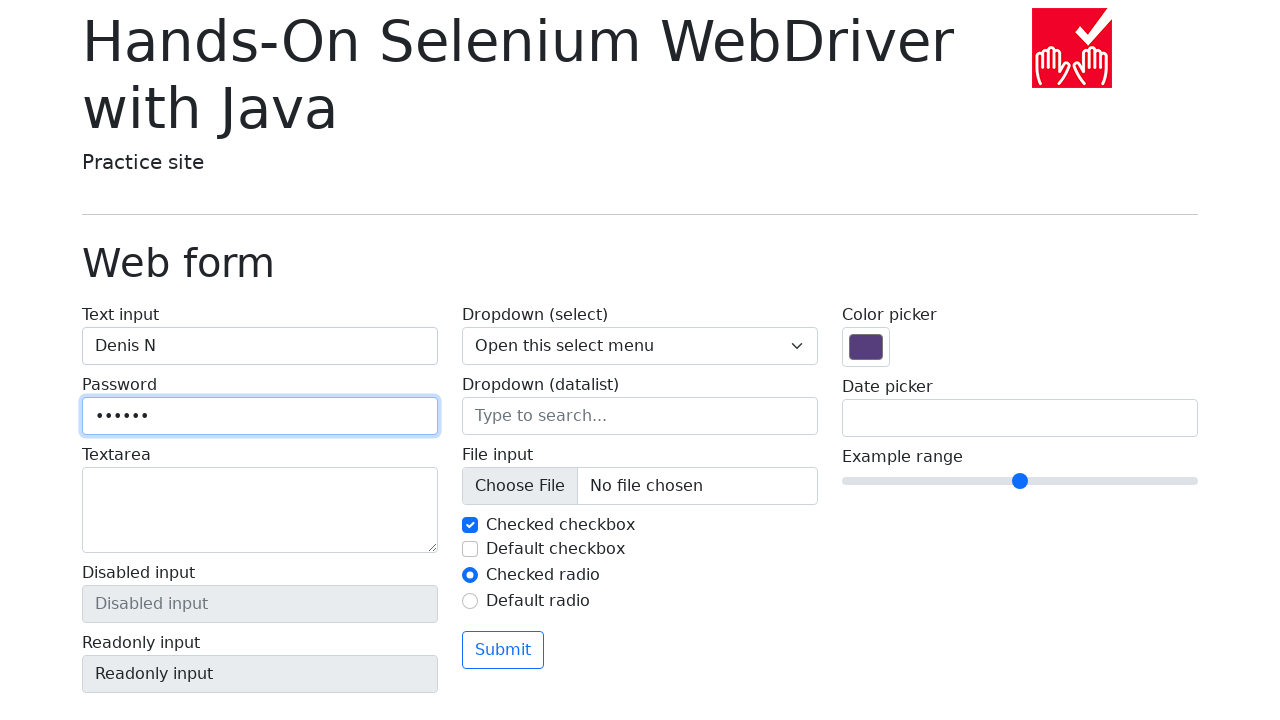

Filled textarea field with 'This is a text' on textarea[name='my-textarea']
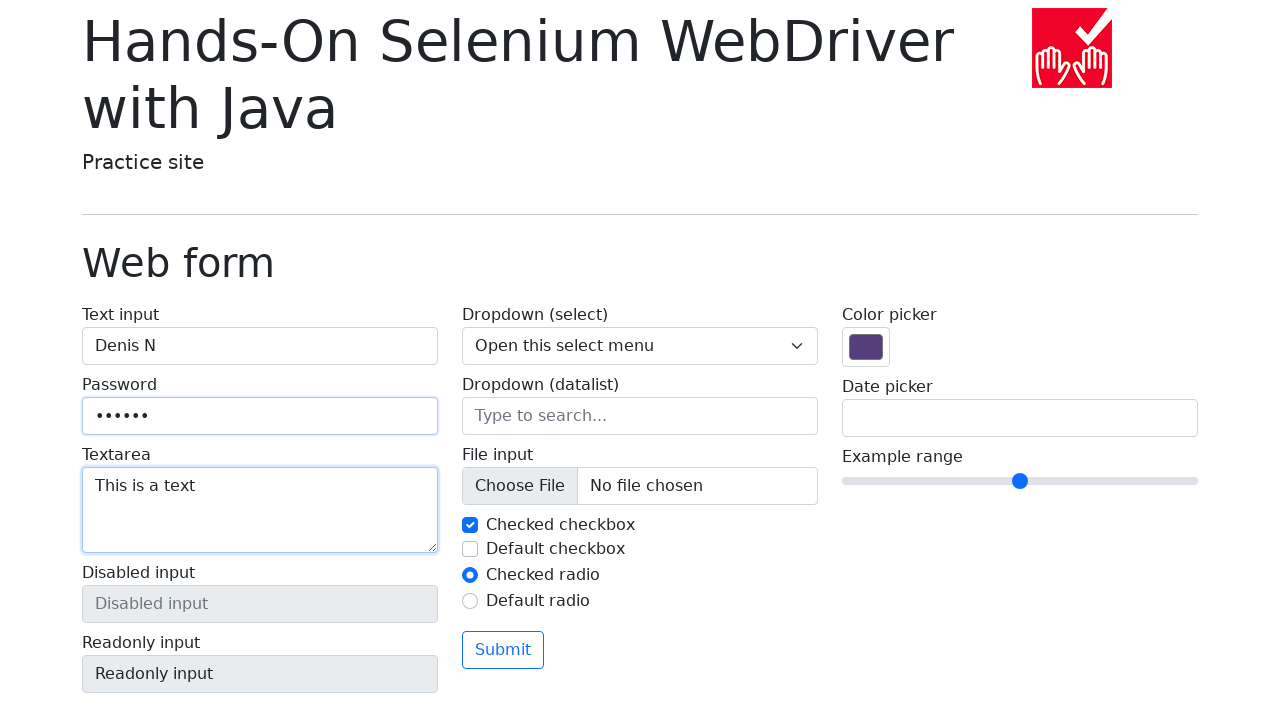

Selected radio button option 2 at (470, 601) on #my-radio-2
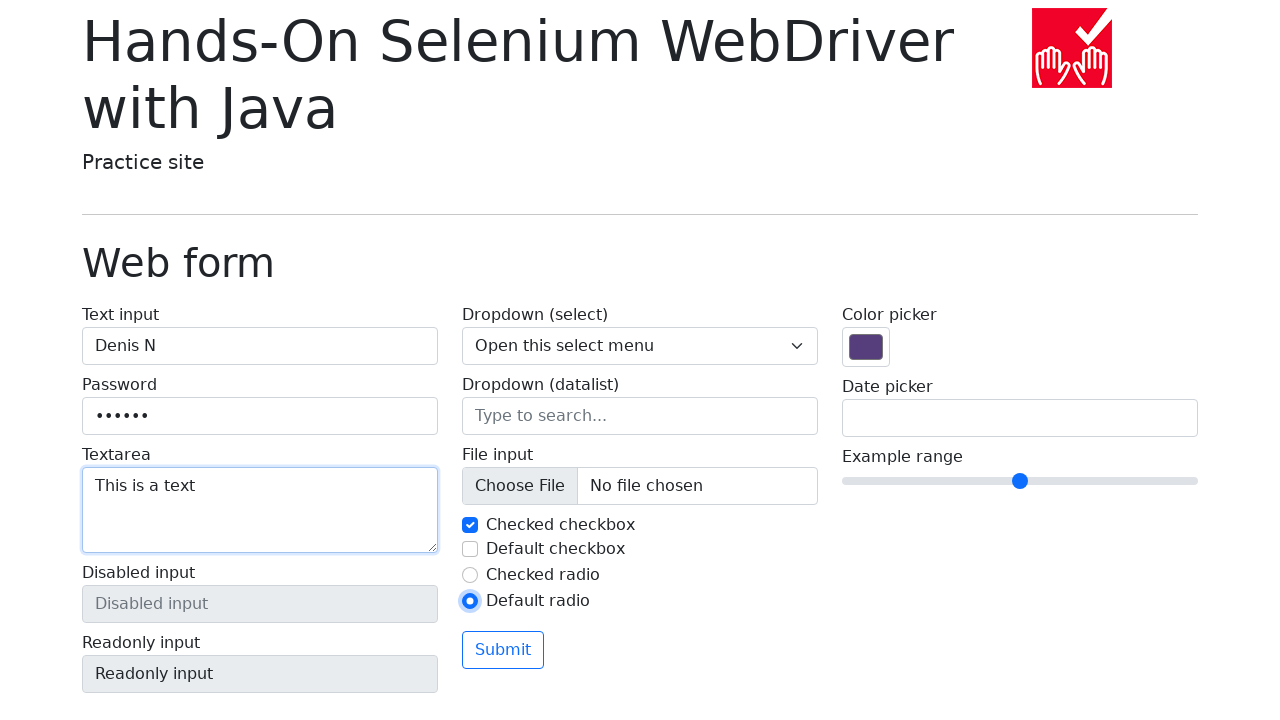

Clicked submit button to submit the form at (503, 650) on .btn.btn-outline-primary.mt-3
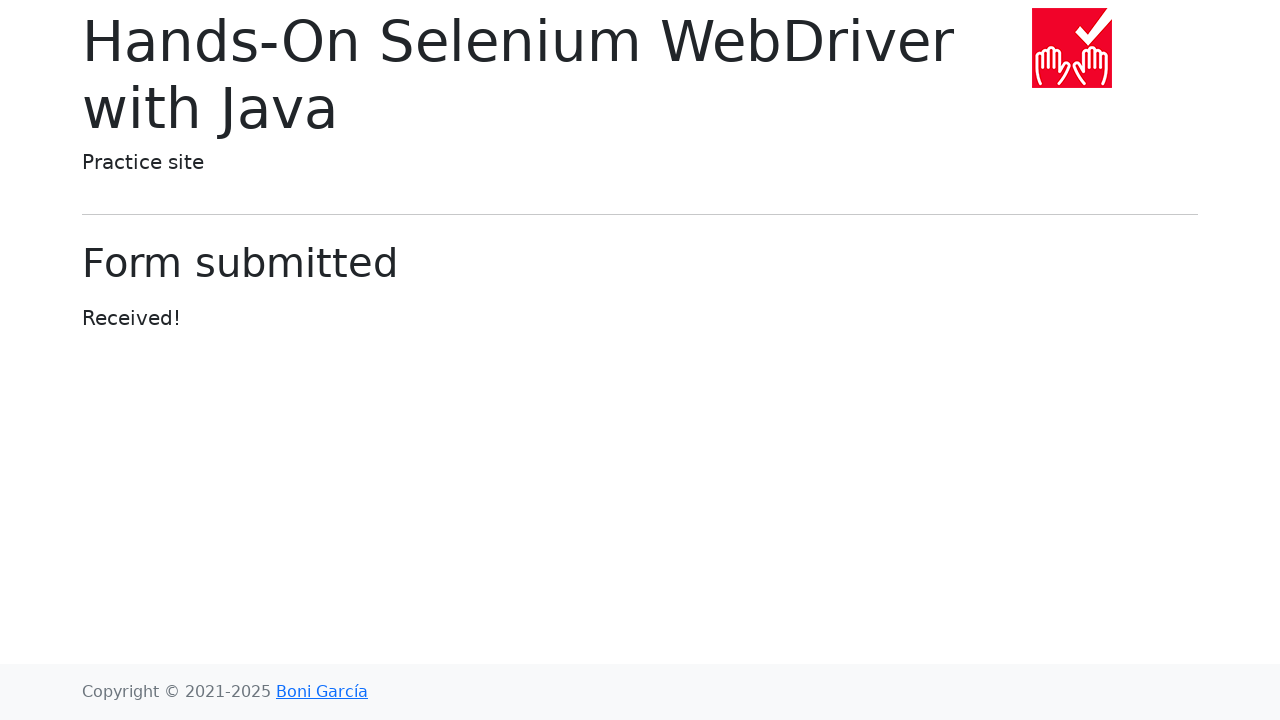

Form submission verified - page navigated to submitted confirmation page
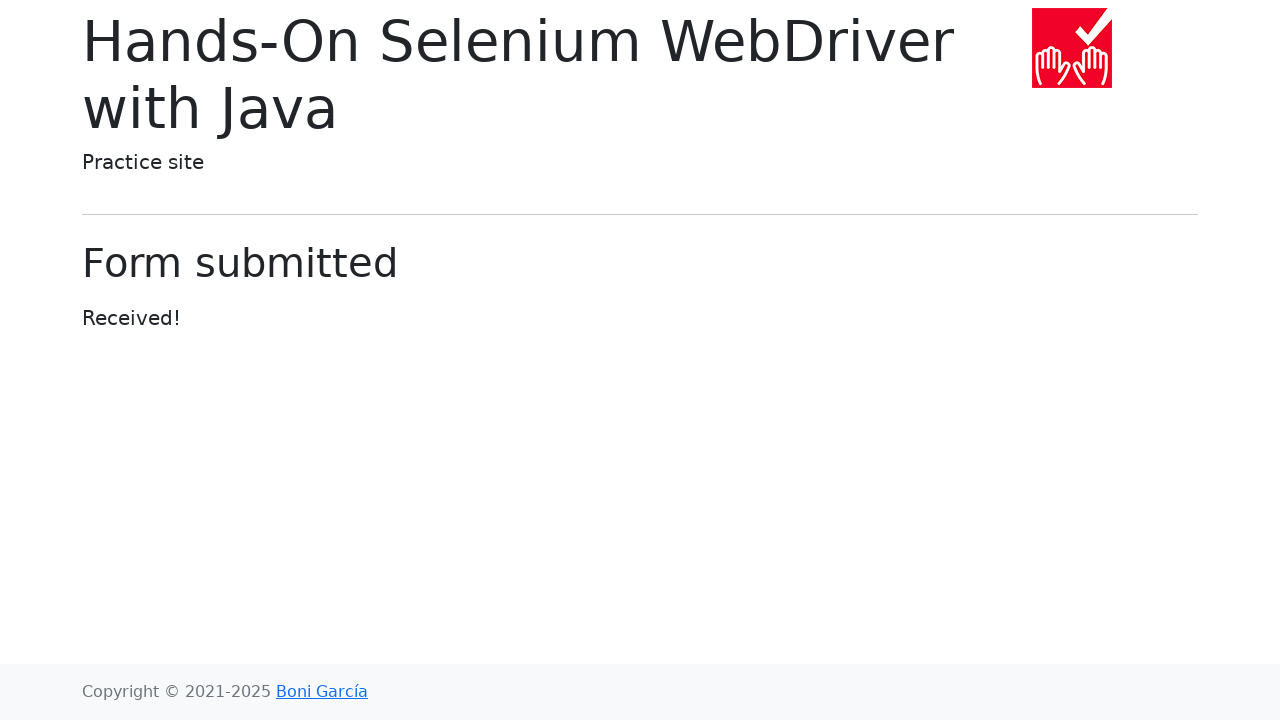

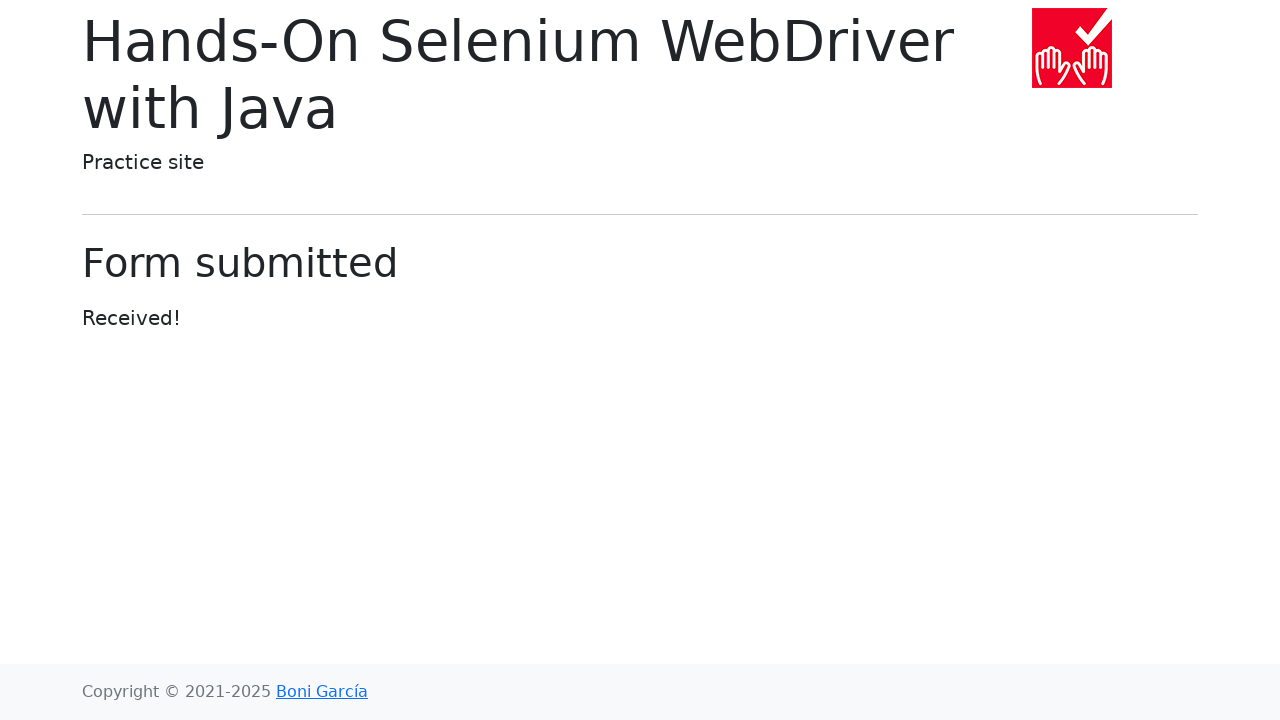